Tests geolocation override functionality by setting custom coordinates (Eiffel Tower location), clicking a button to get coordinates, and verifying the coordinates are displayed.

Starting URL: https://bonigarcia.dev/selenium-webdriver-java/geolocation.html

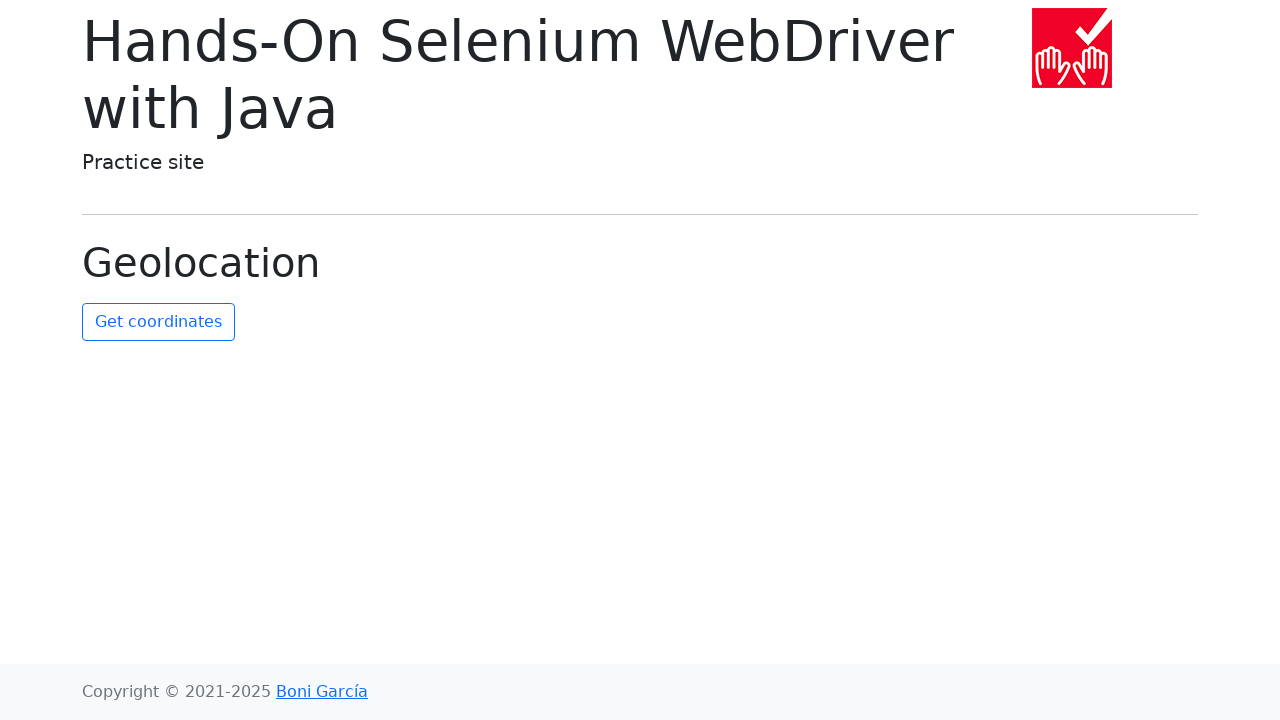

Set geolocation override to Eiffel Tower coordinates (48.8584, 2.2945)
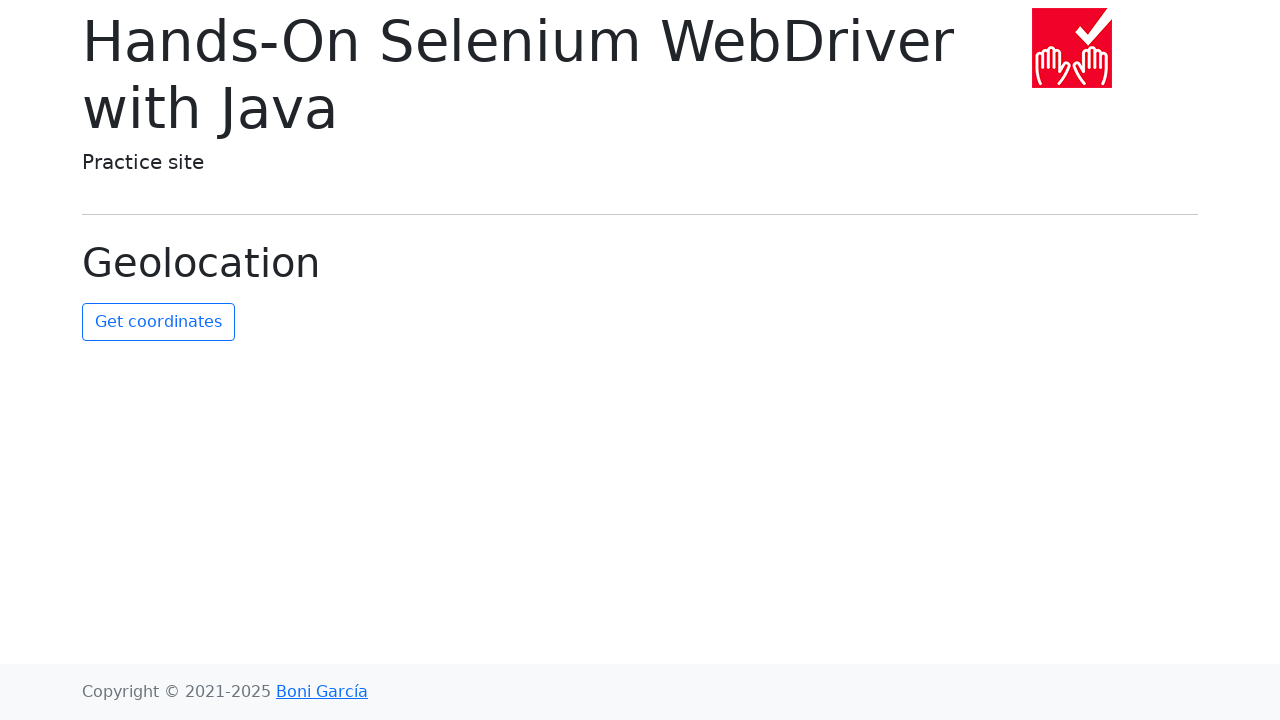

Granted geolocation permission
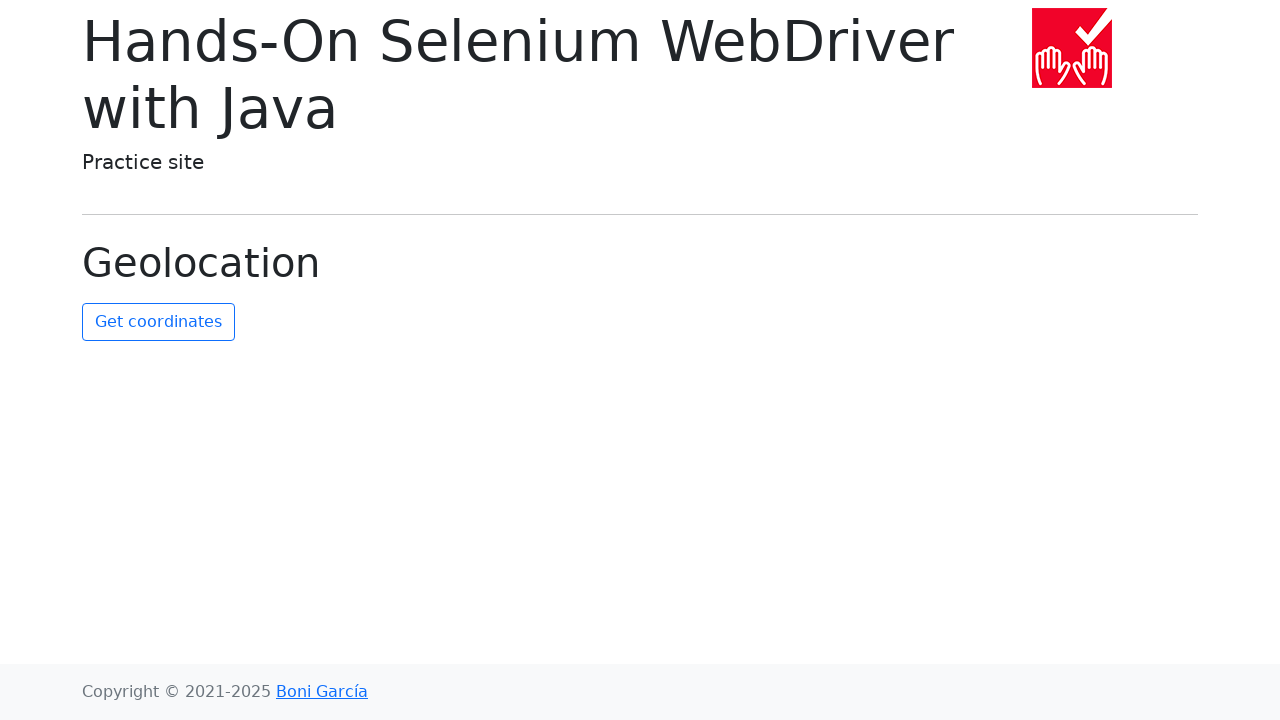

Clicked button to get coordinates at (158, 322) on #get-coordinates
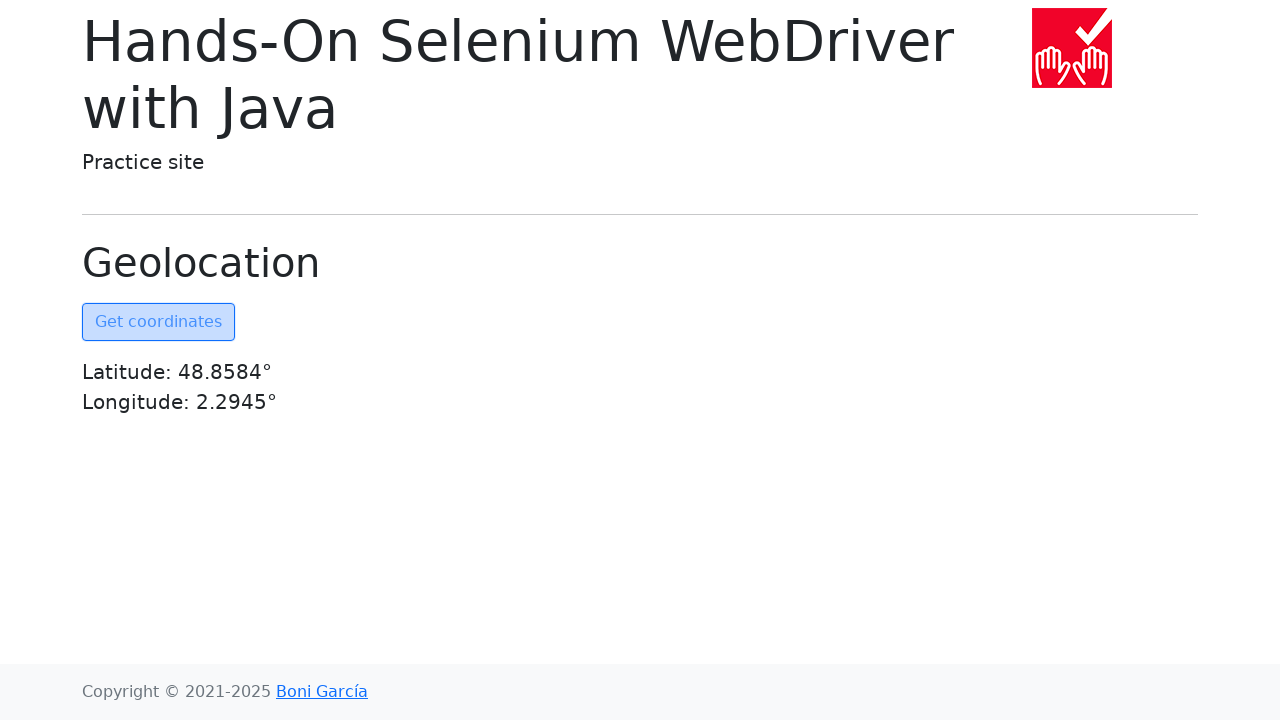

Coordinates displayed on page
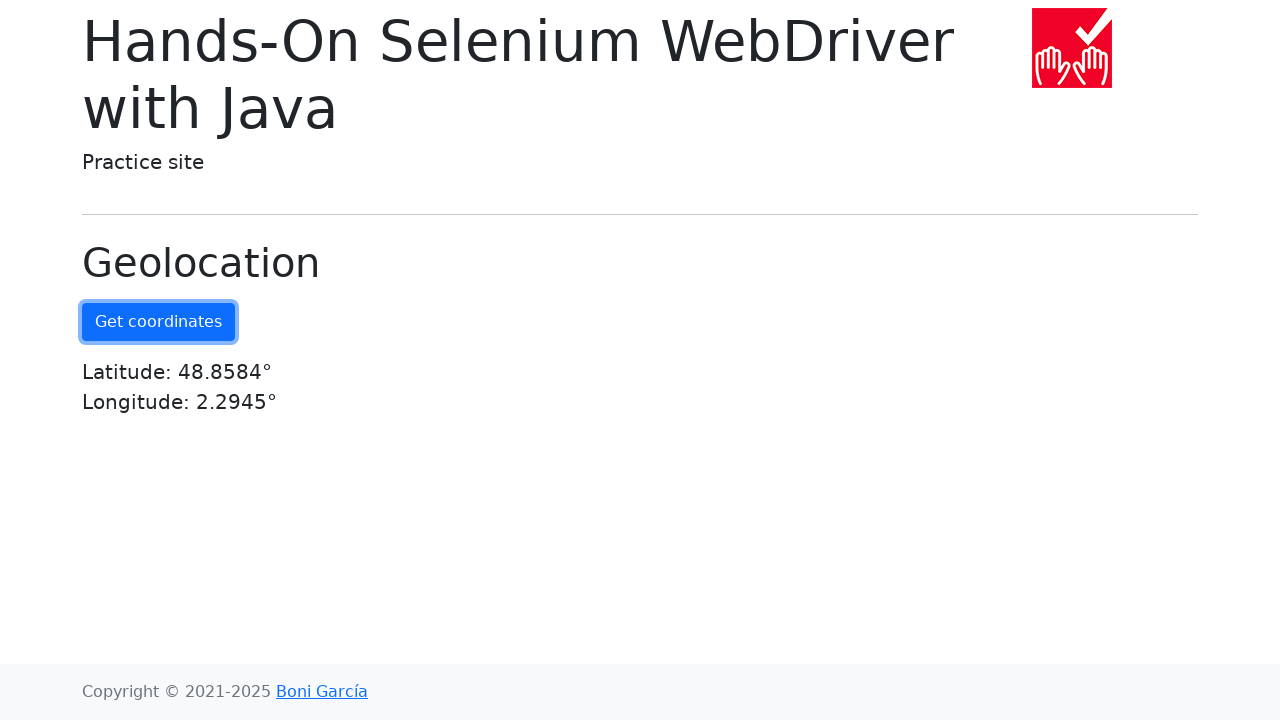

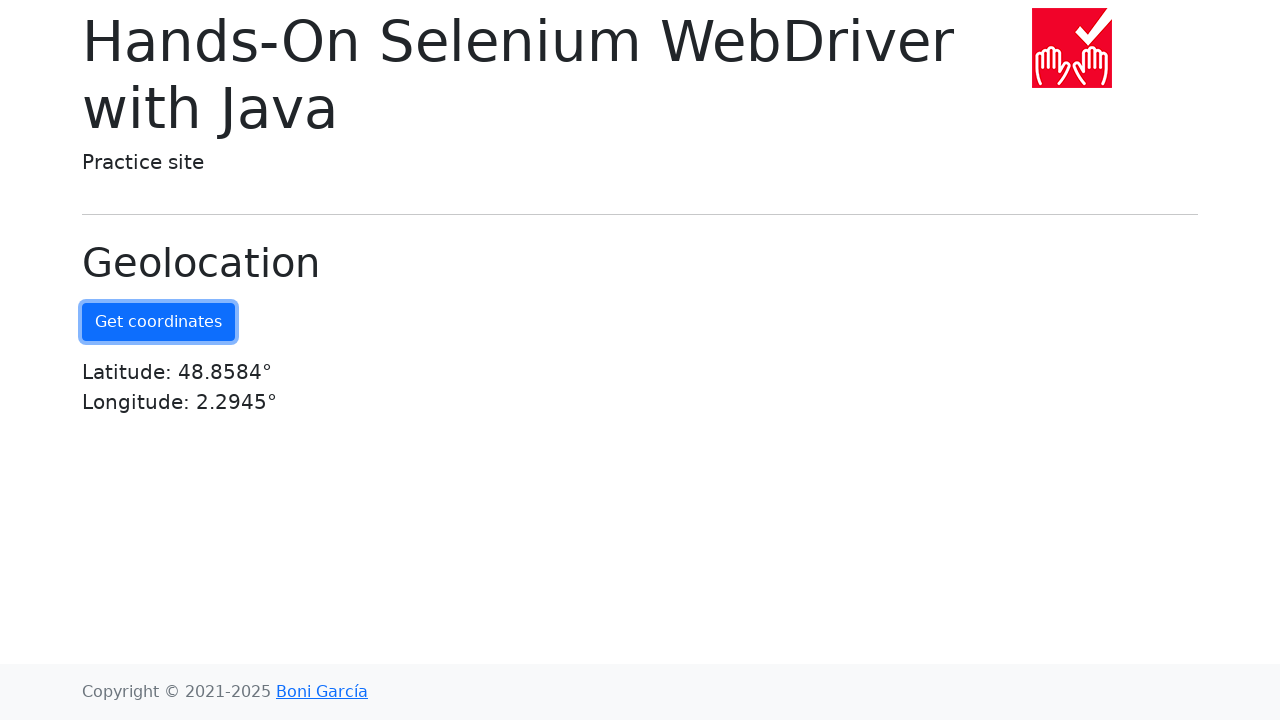